Navigates to OrangeHRM demo page and clicks on the "OrangeHRM, Inc" link which opens in a new window, demonstrating multi-window handling.

Starting URL: https://opensource-demo.orangehrmlive.com/web/index.php/auth/login

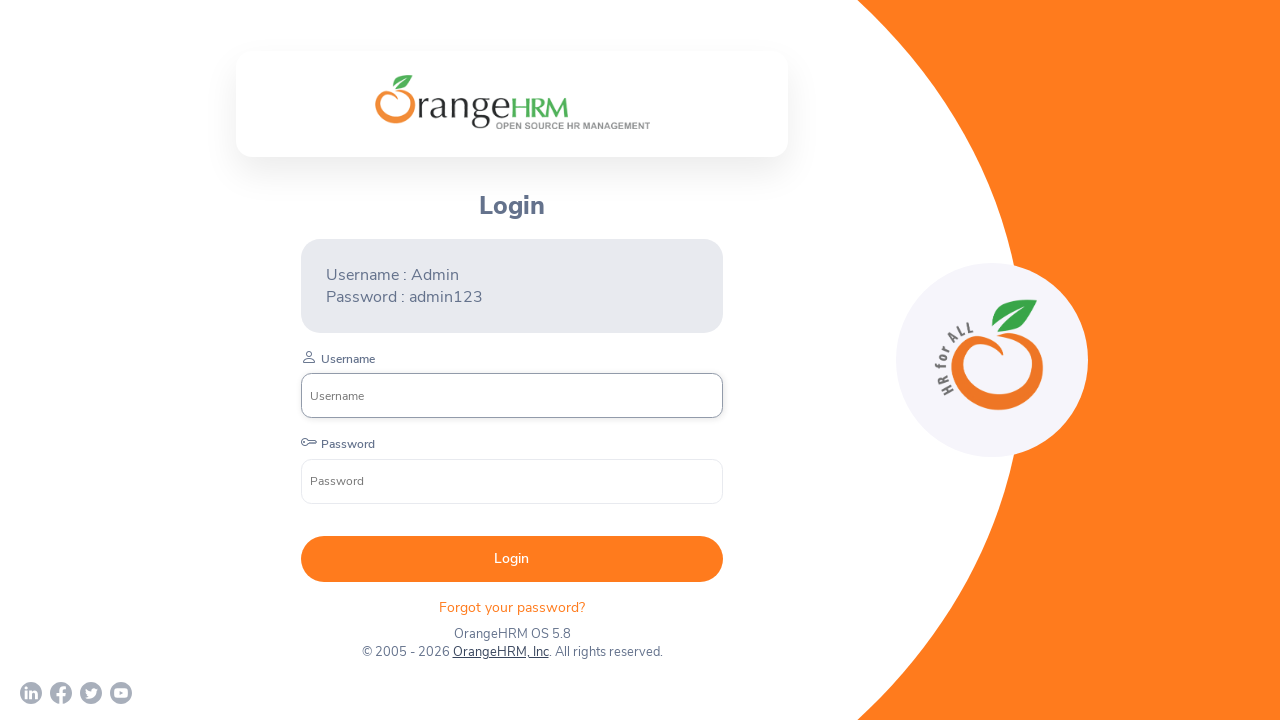

OrangeHRM login page loaded with networkidle state
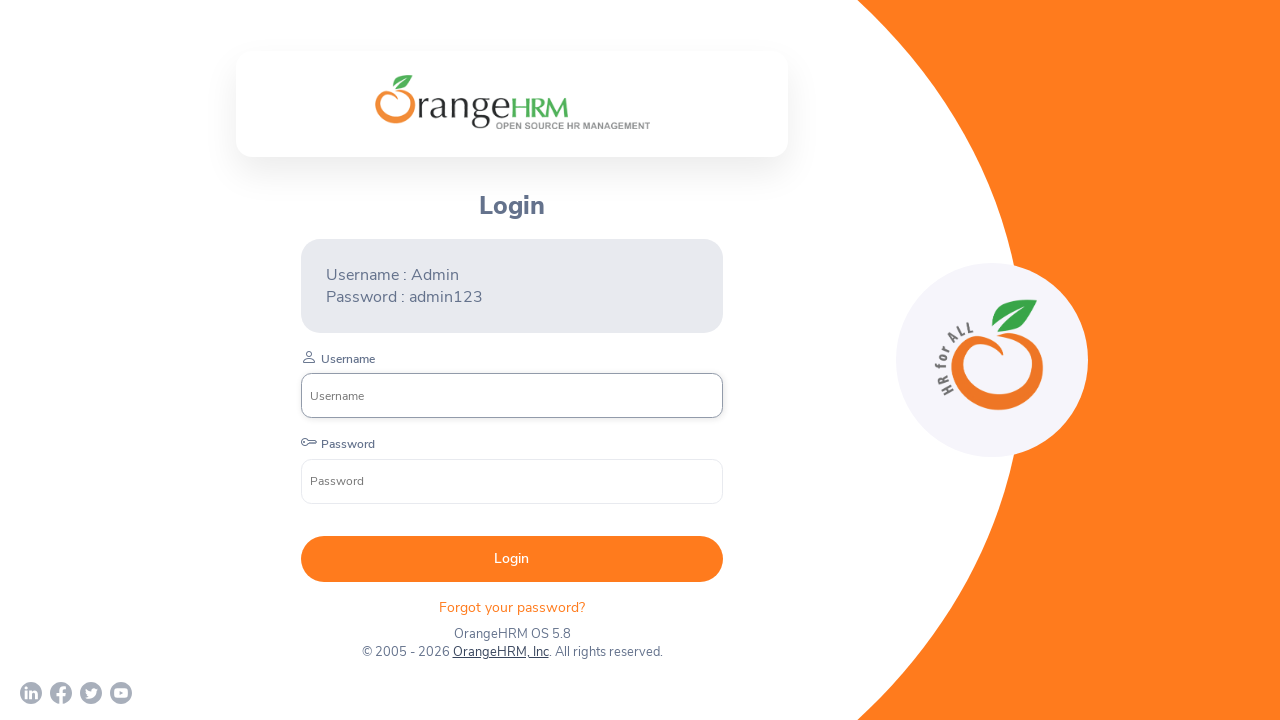

Clicked on 'OrangeHRM, Inc' link, new window opened at (500, 652) on text=OrangeHRM, Inc
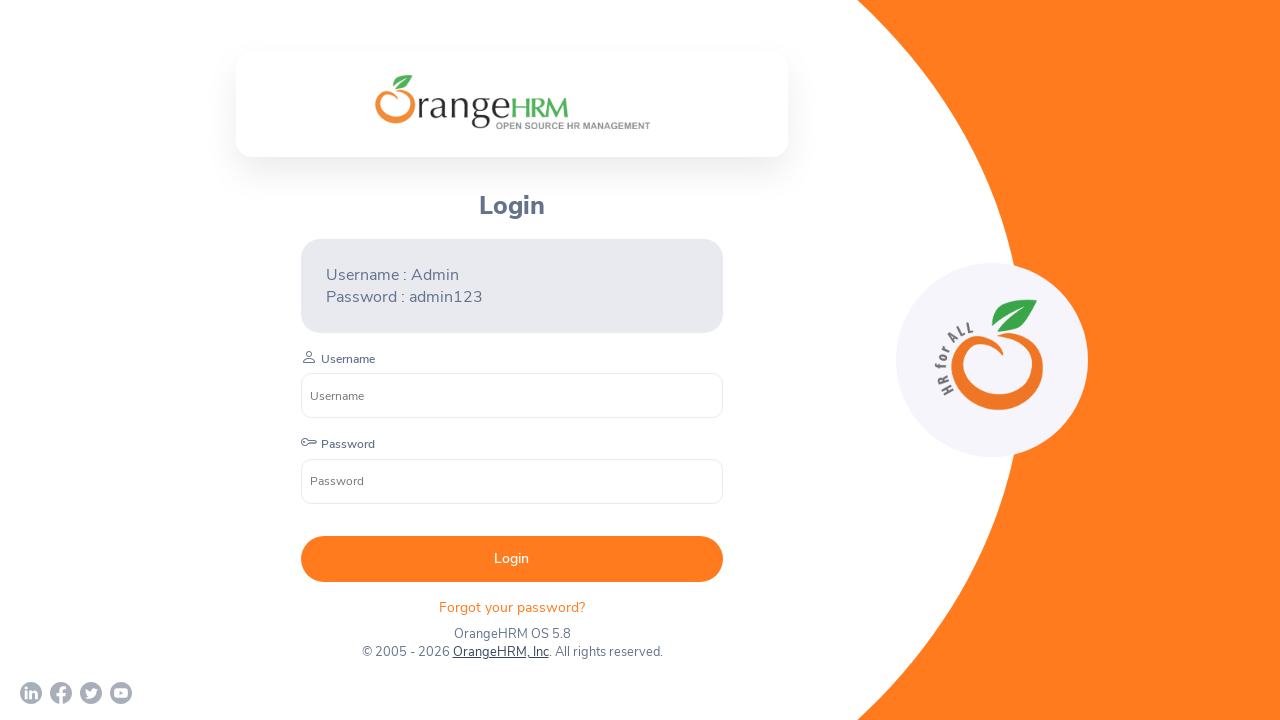

New window loaded with load state
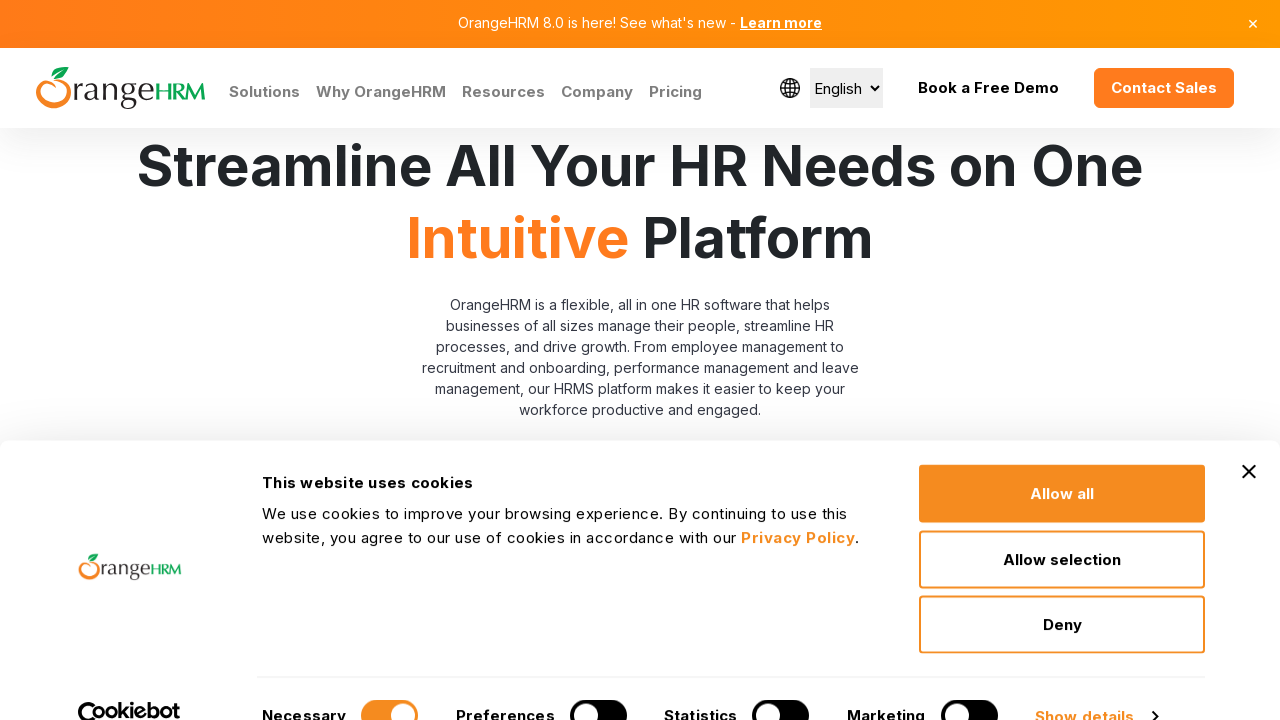

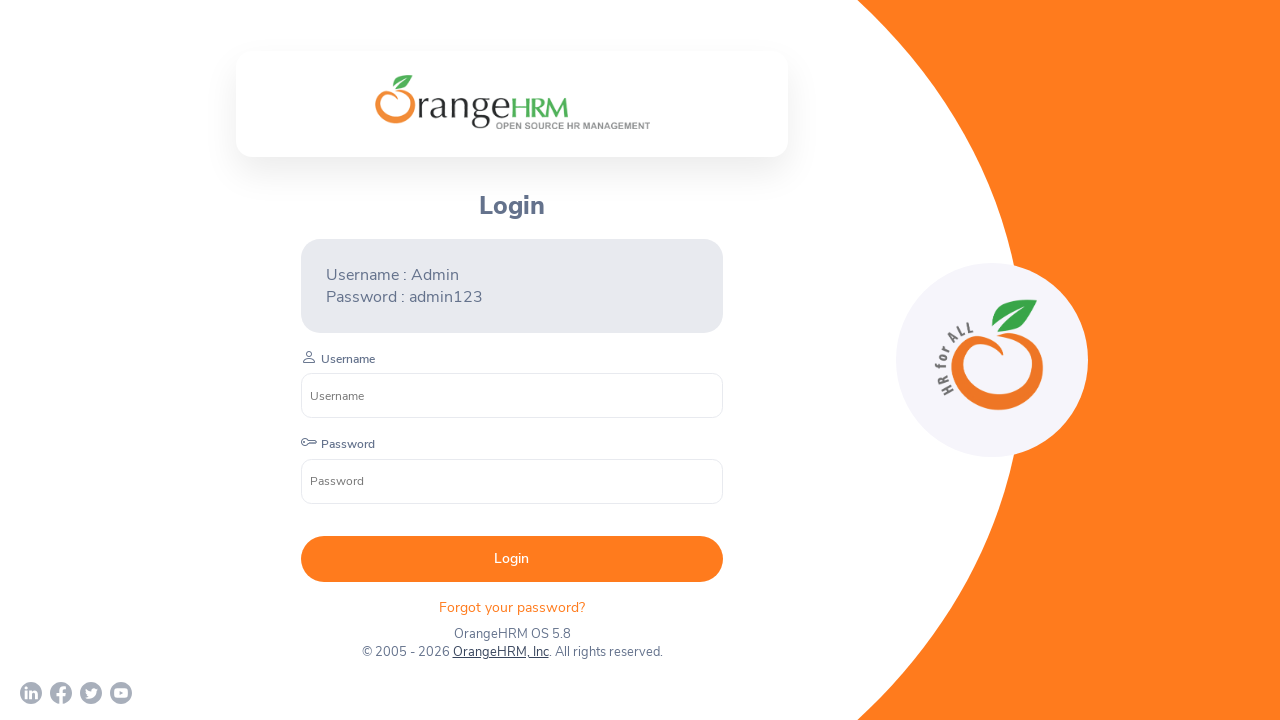